Tests JavaScript exception handling by clicking a button that triggers a JS error

Starting URL: https://www.selenium.dev/selenium/web/bidi/logEntryAdded.html

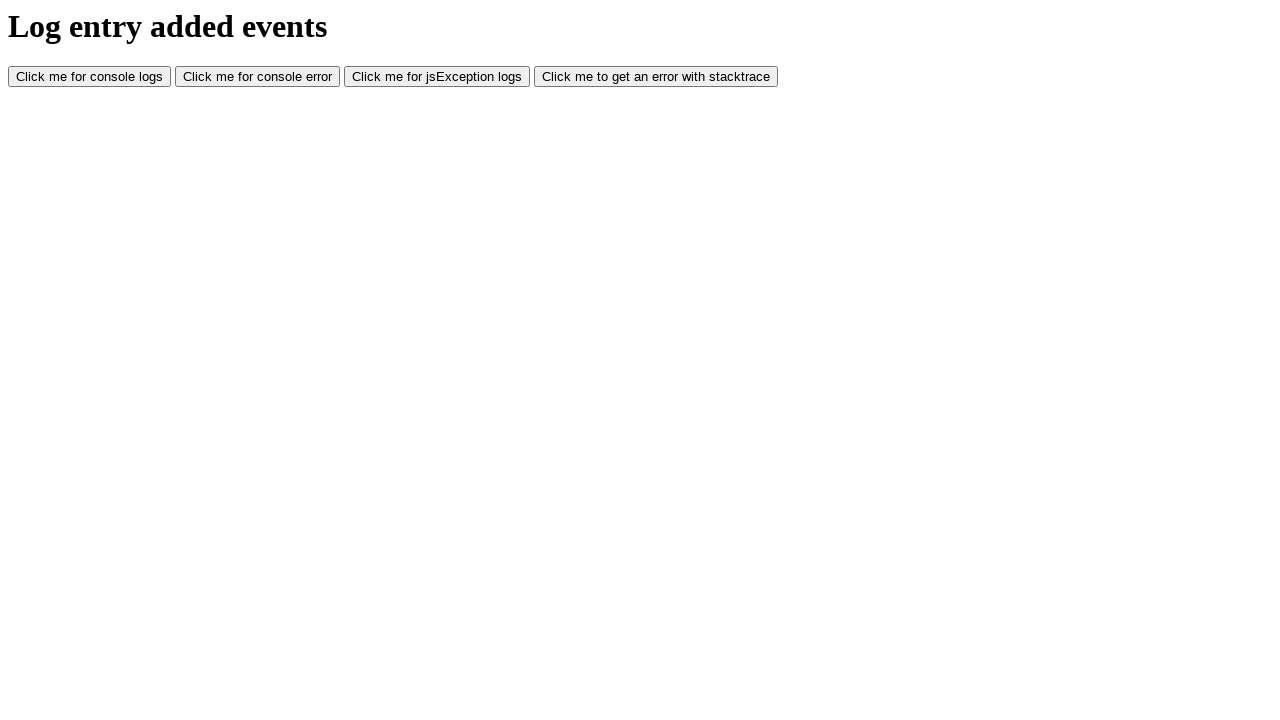

Navigated to JS exception test page
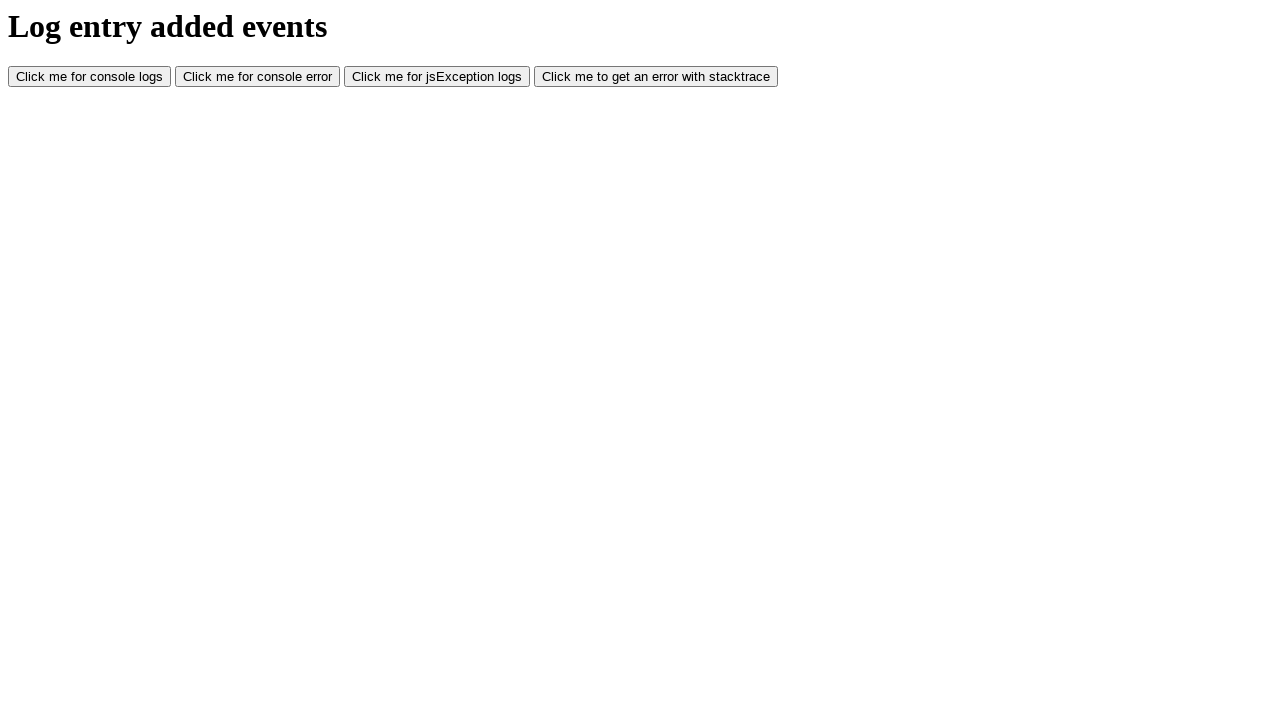

Clicked button to trigger JavaScript exception at (437, 77) on #jsException
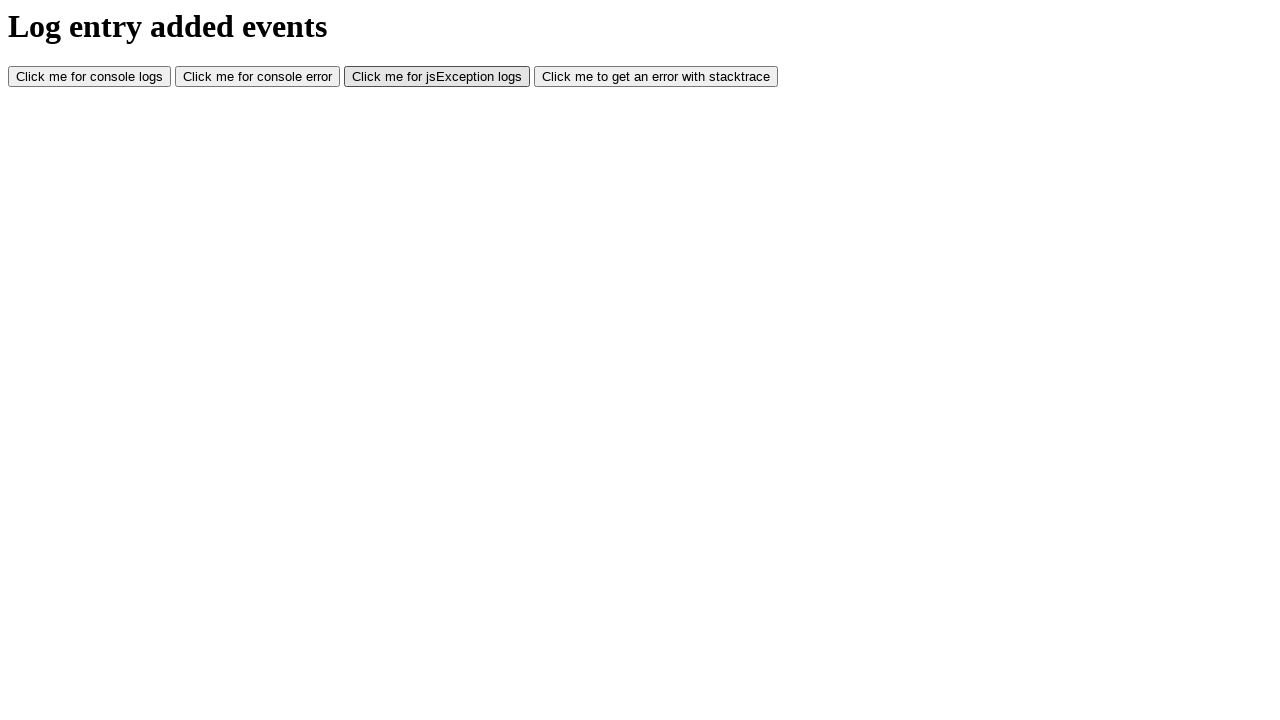

Waited 1 second for JavaScript exception to be processed
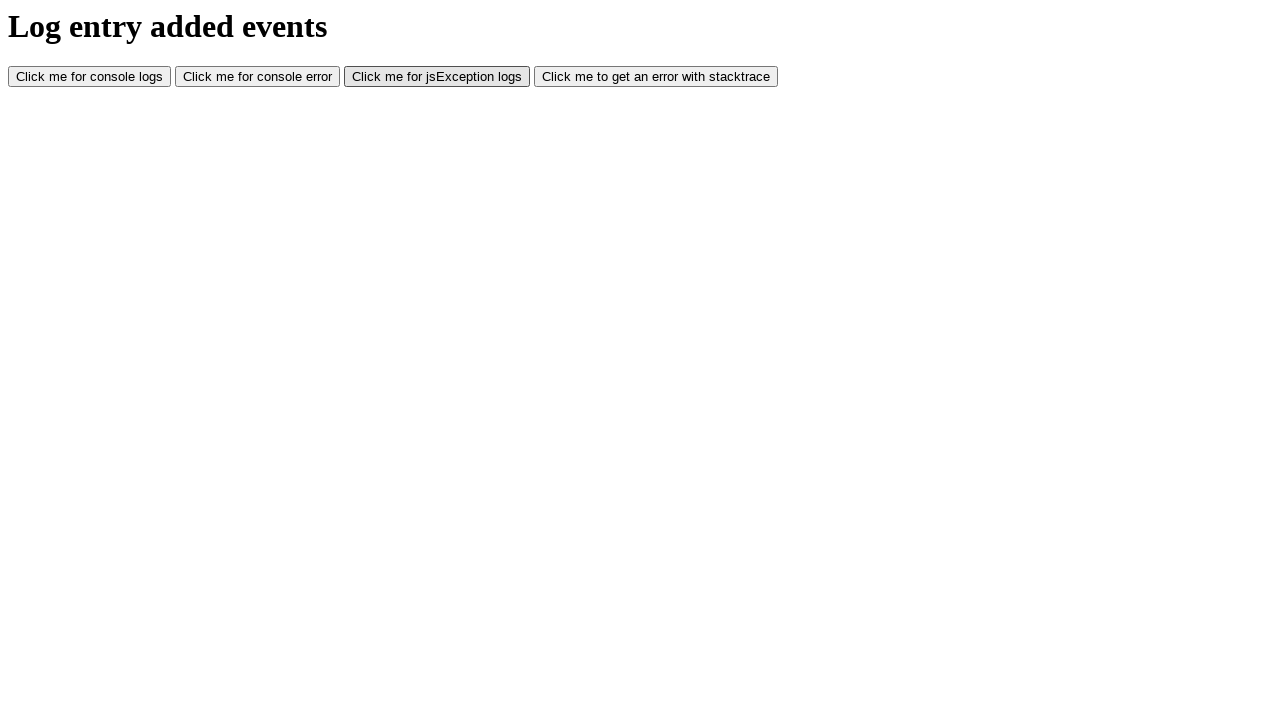

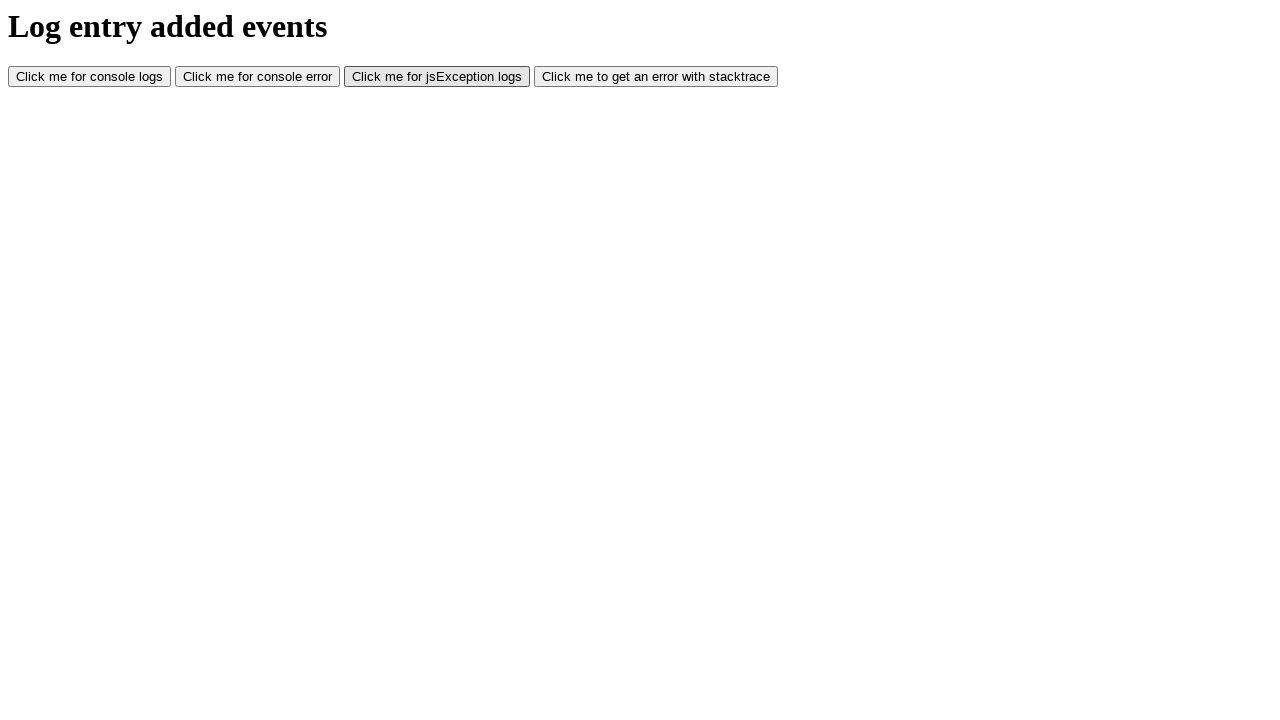